Opens GoDaddy website, sets window size, and retrieves page title and current URL

Starting URL: https://www.godaddy.com/

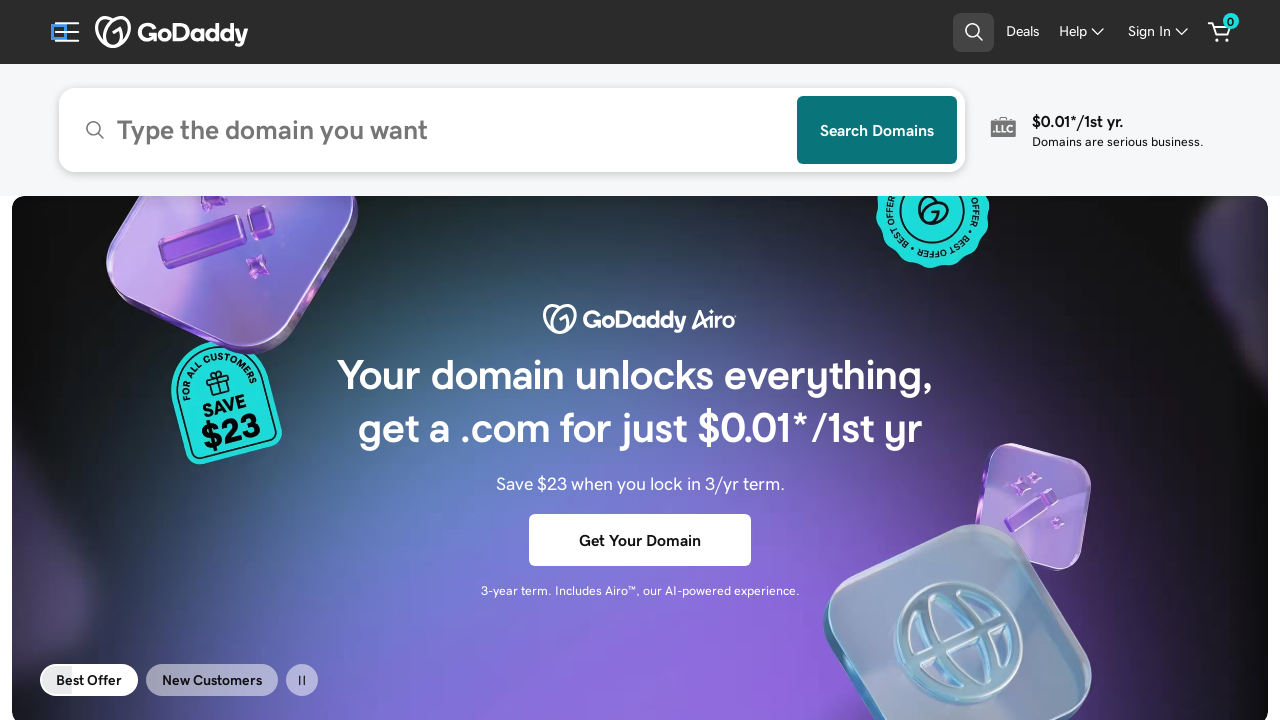

Set viewport size to 600x600
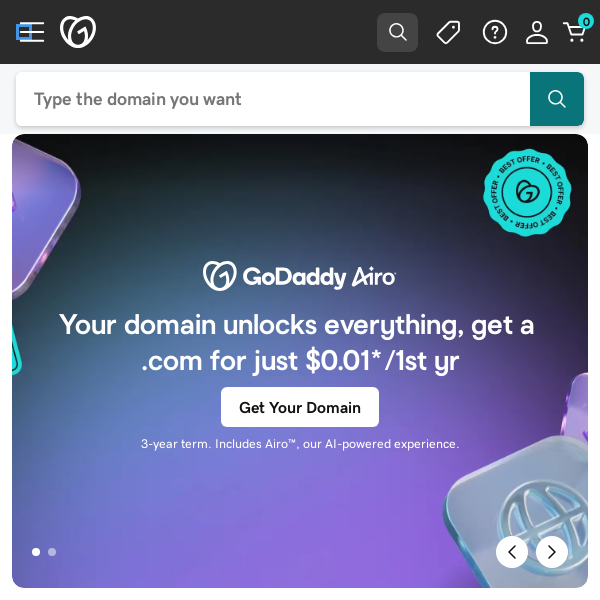

Retrieved page title
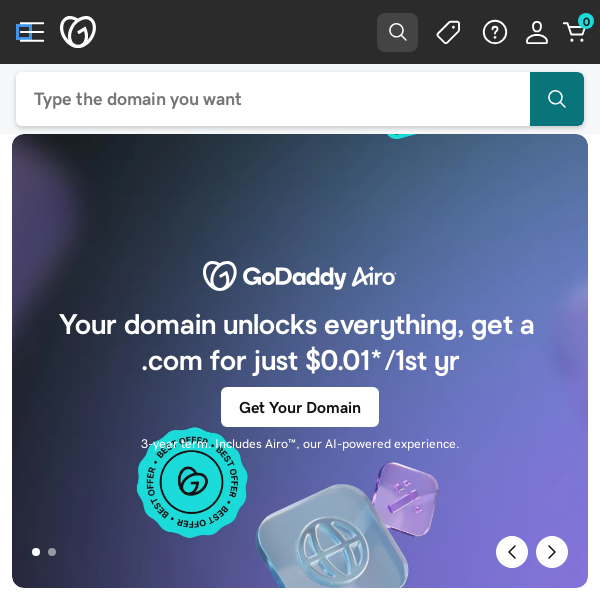

Retrieved current URL
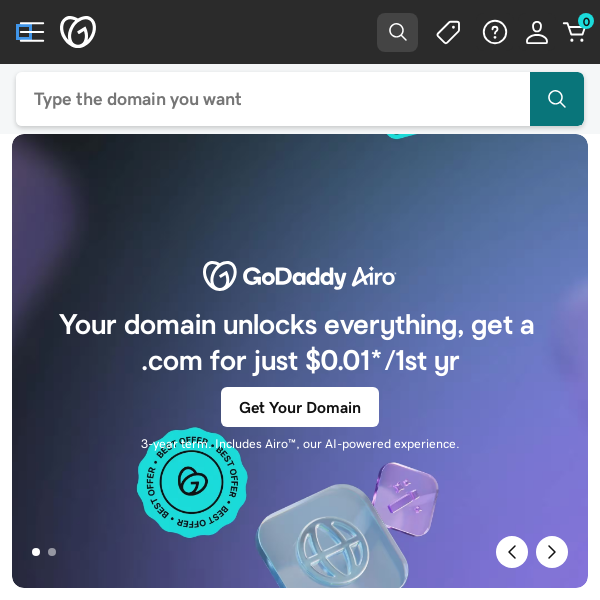

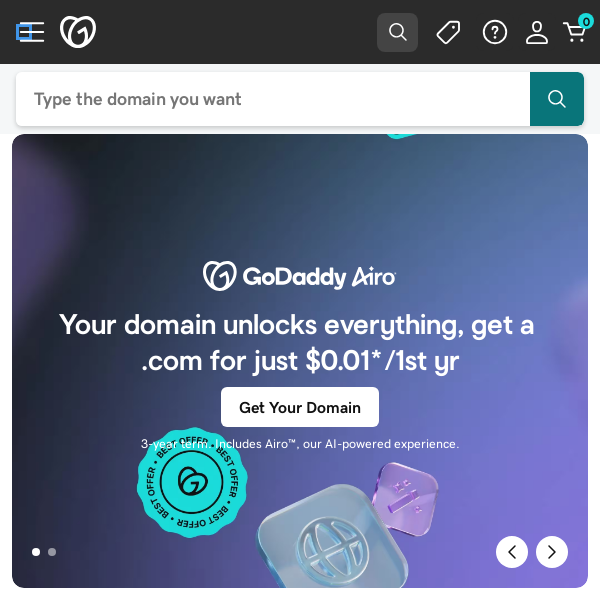